Tests using getByRole to find and interact with elements - fills a textbox and clicks a Mouse Hover button

Starting URL: https://rahulshettyacademy.com/AutomationPractice/

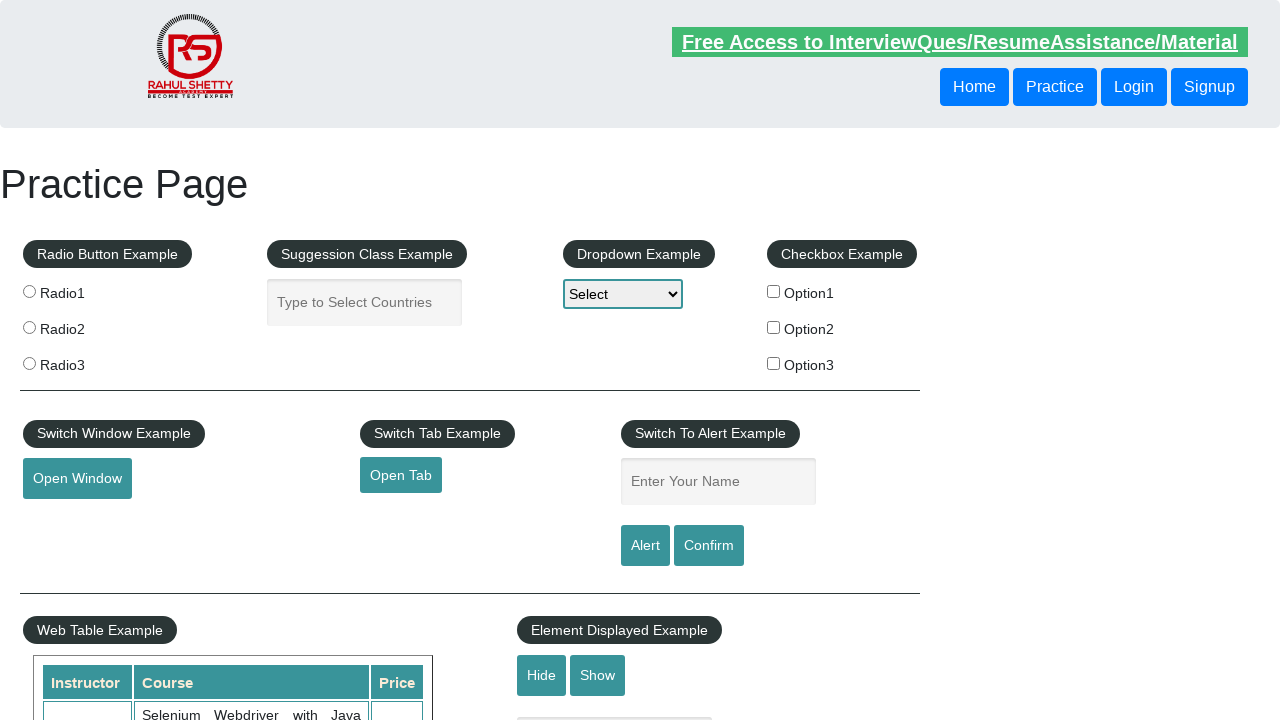

Filled first textbox with 'India' using getByRole on internal:role=textbox >> nth=0
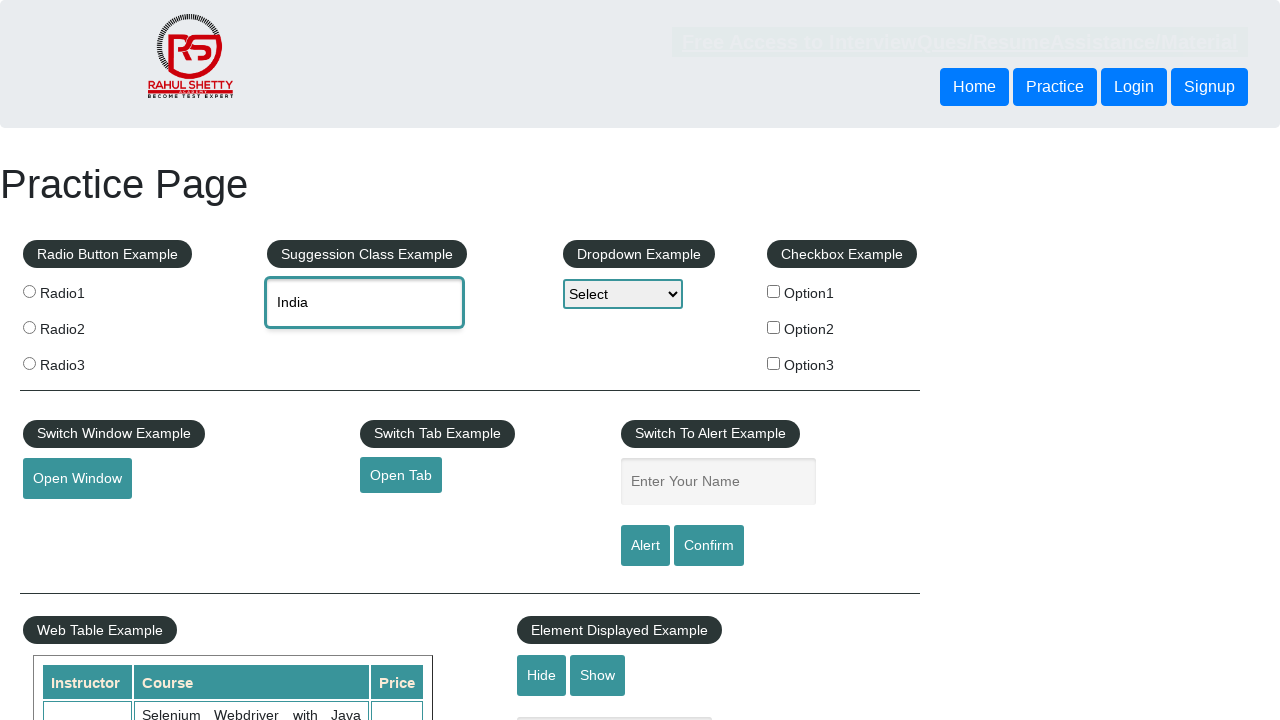

Clicked Mouse Hover button using getByRole at (83, 361) on internal:role=button[name="Mouse Hover"i]
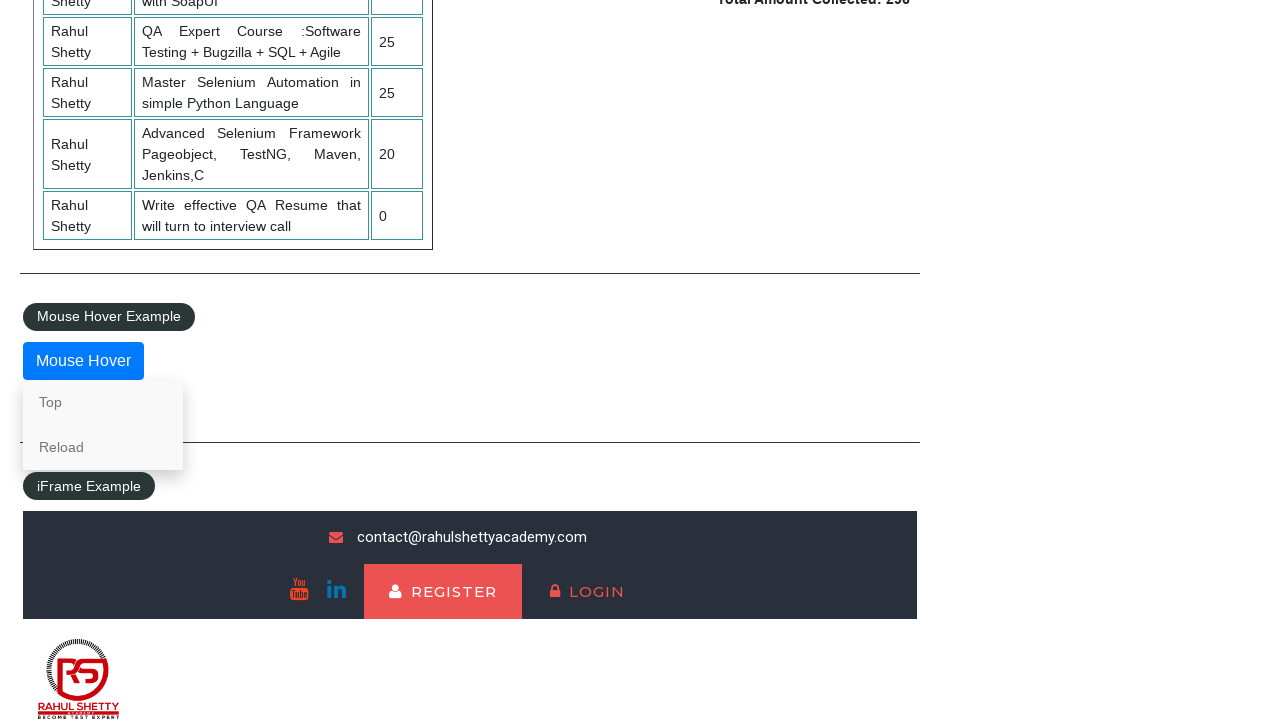

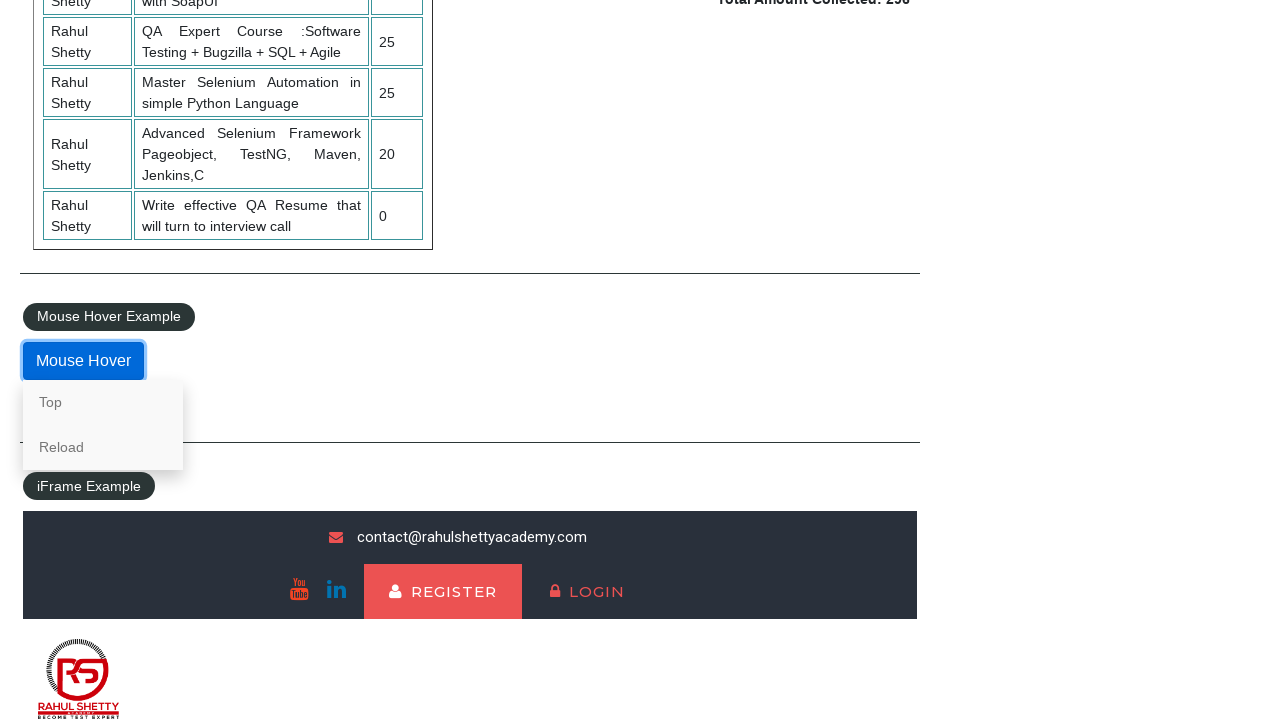